Navigates to Greens Tech Selenium course content page and verifies the page loads

Starting URL: http://greenstech.in/selenium-course-content.html

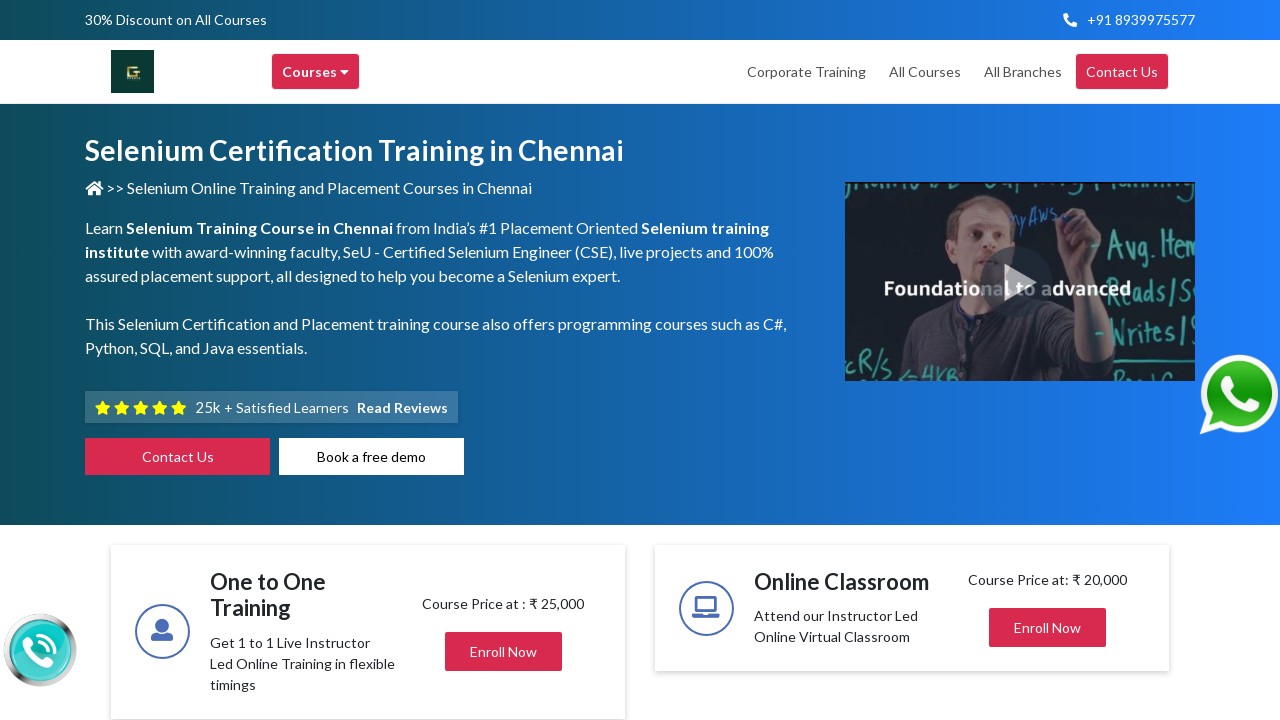

Navigated to Greens Tech Selenium course content page and waited for DOM to load
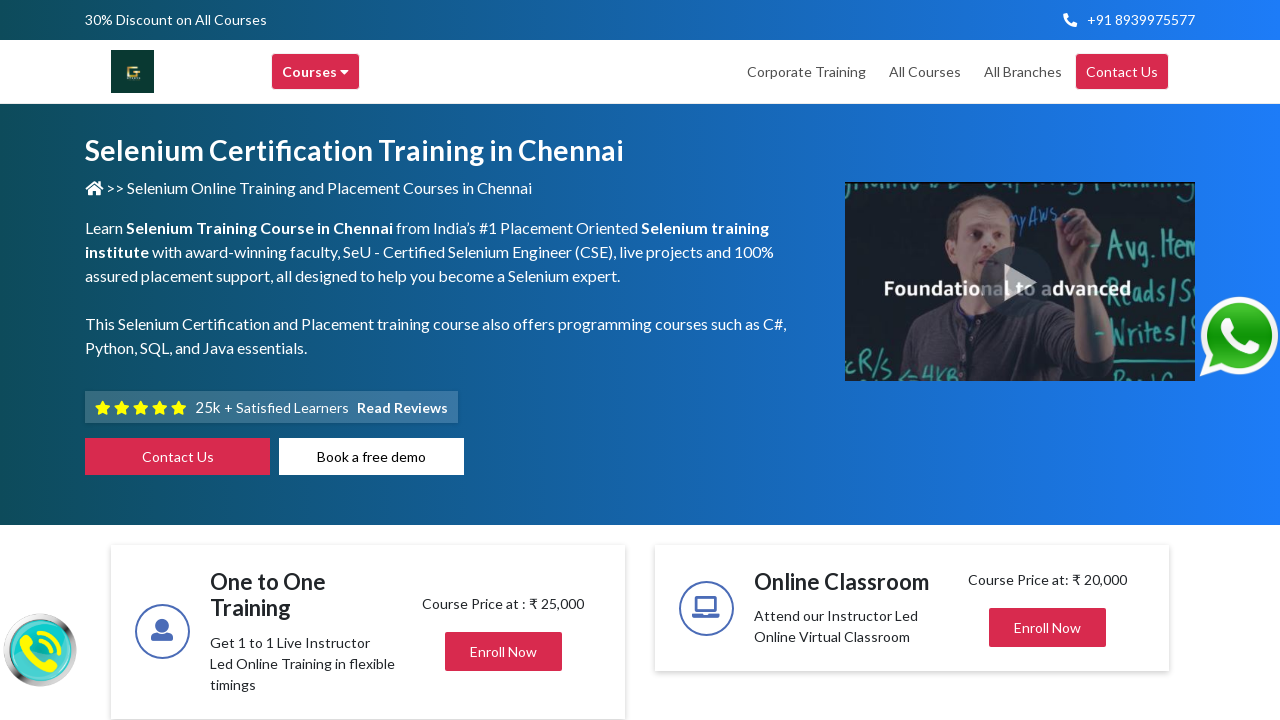

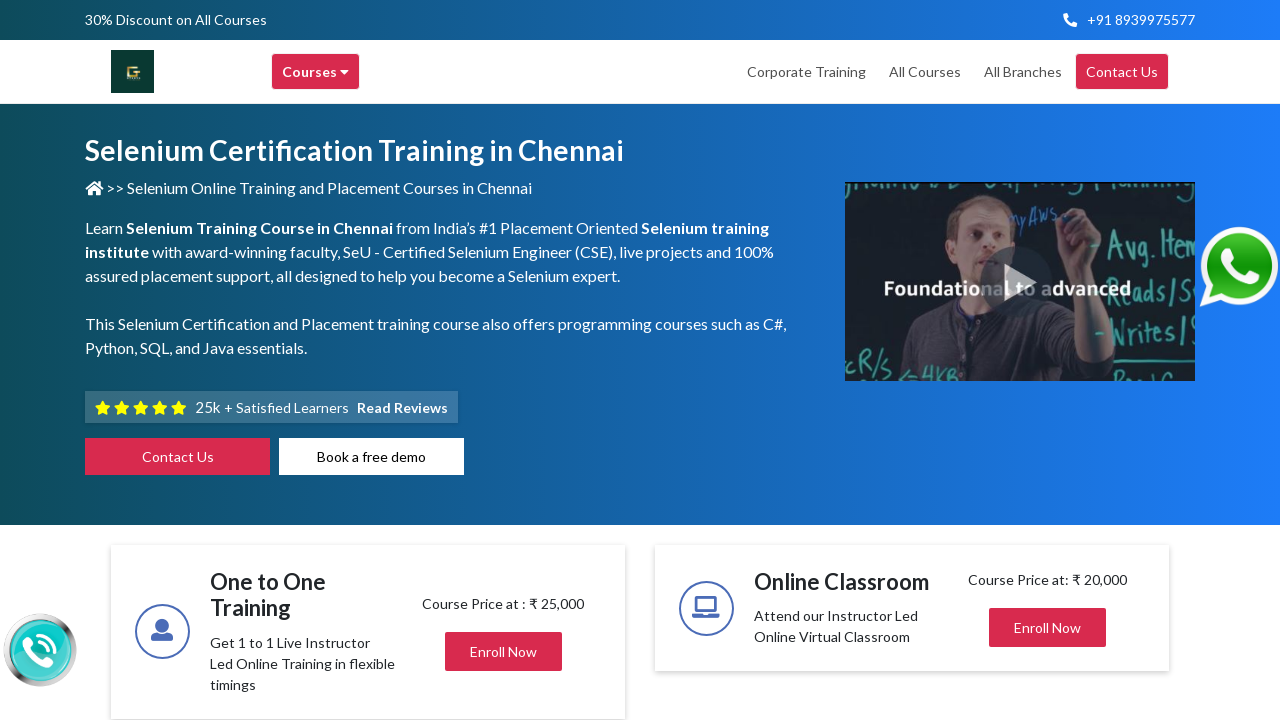